Tests different types of JavaScript alerts including simple, confirmation, and prompt alerts

Starting URL: https://testautomationpractice.blogspot.com/

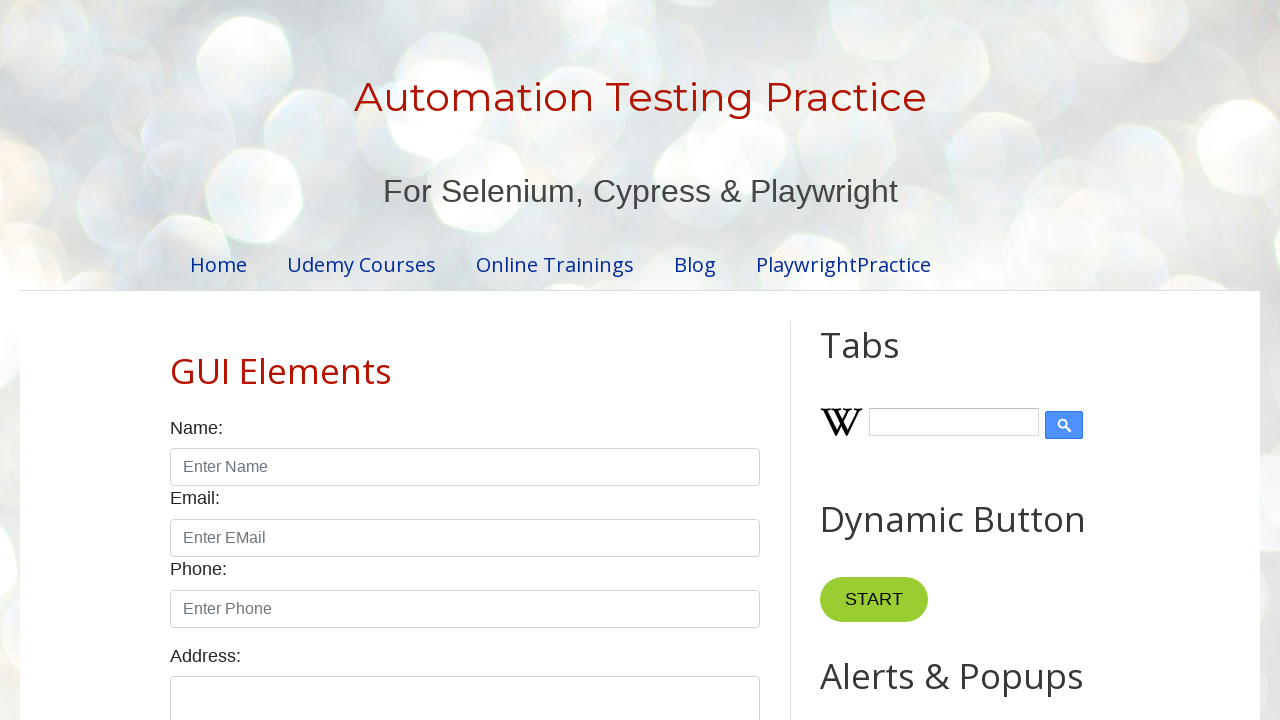

Clicked alert button to trigger simple JavaScript alert at (888, 361) on button#alertBtn
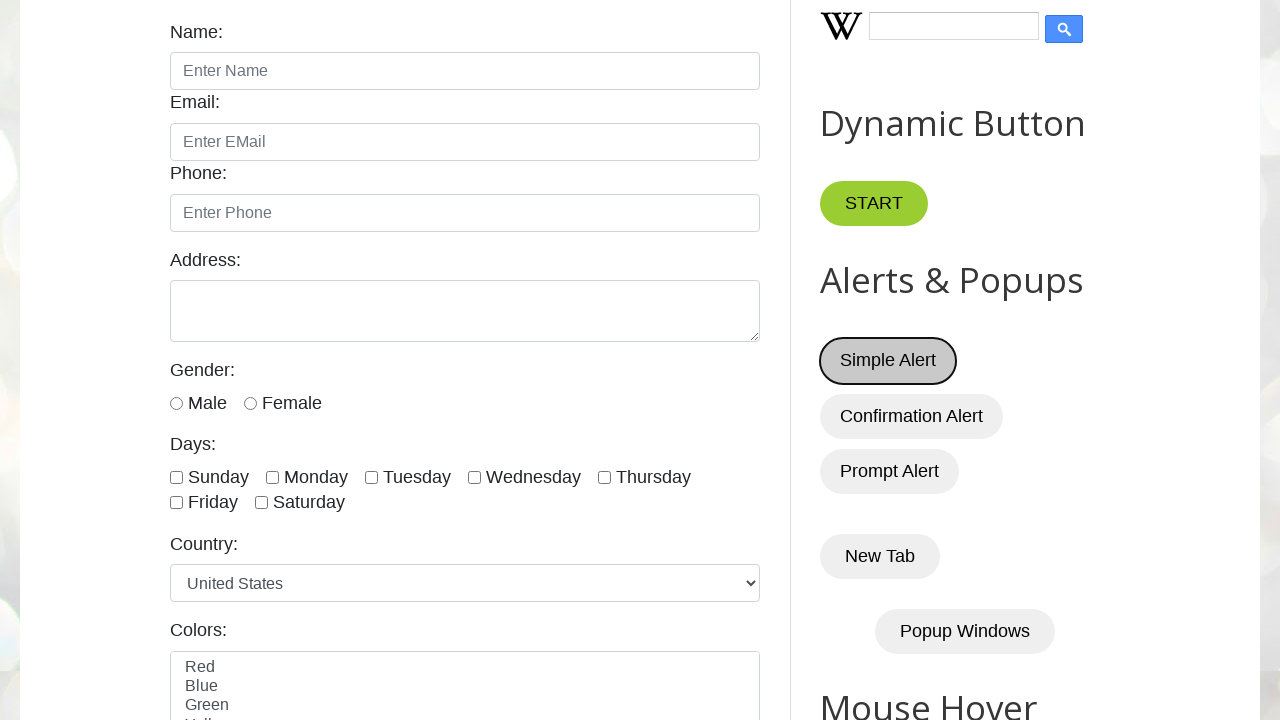

Set up dialog handler to accept simple alert
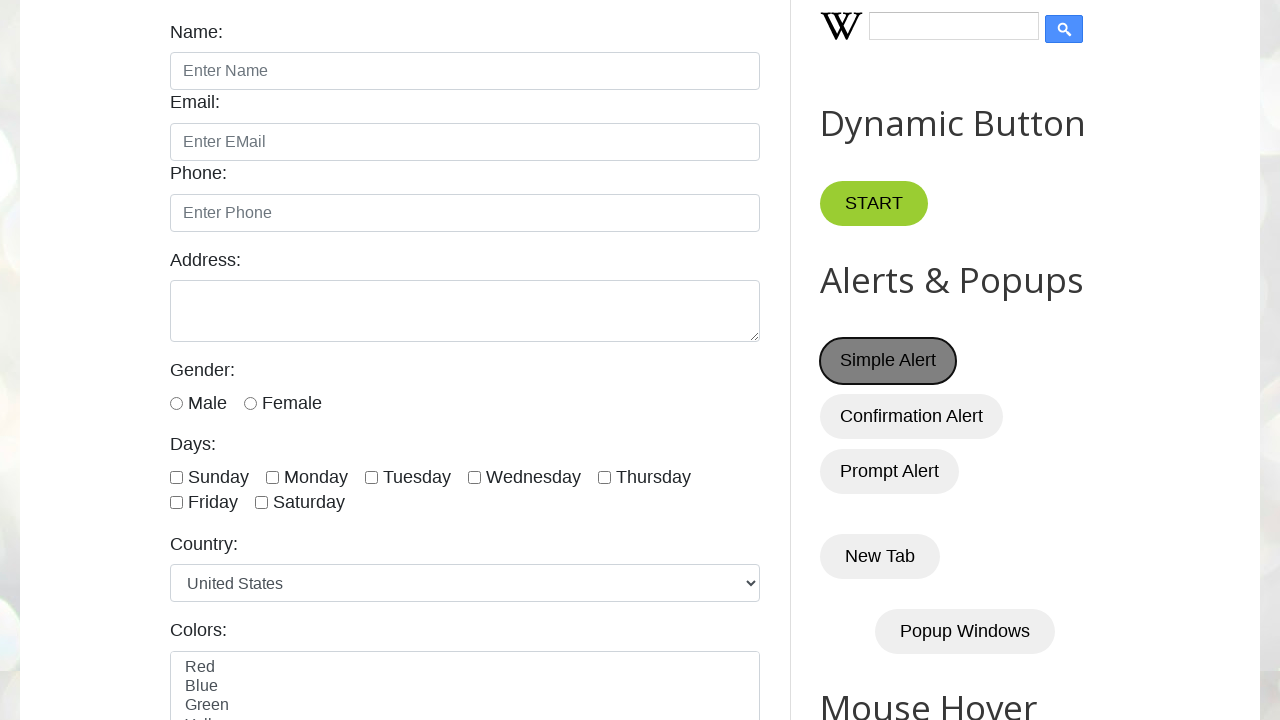

Clicked confirm button to trigger confirmation alert at (912, 416) on button#confirmBtn
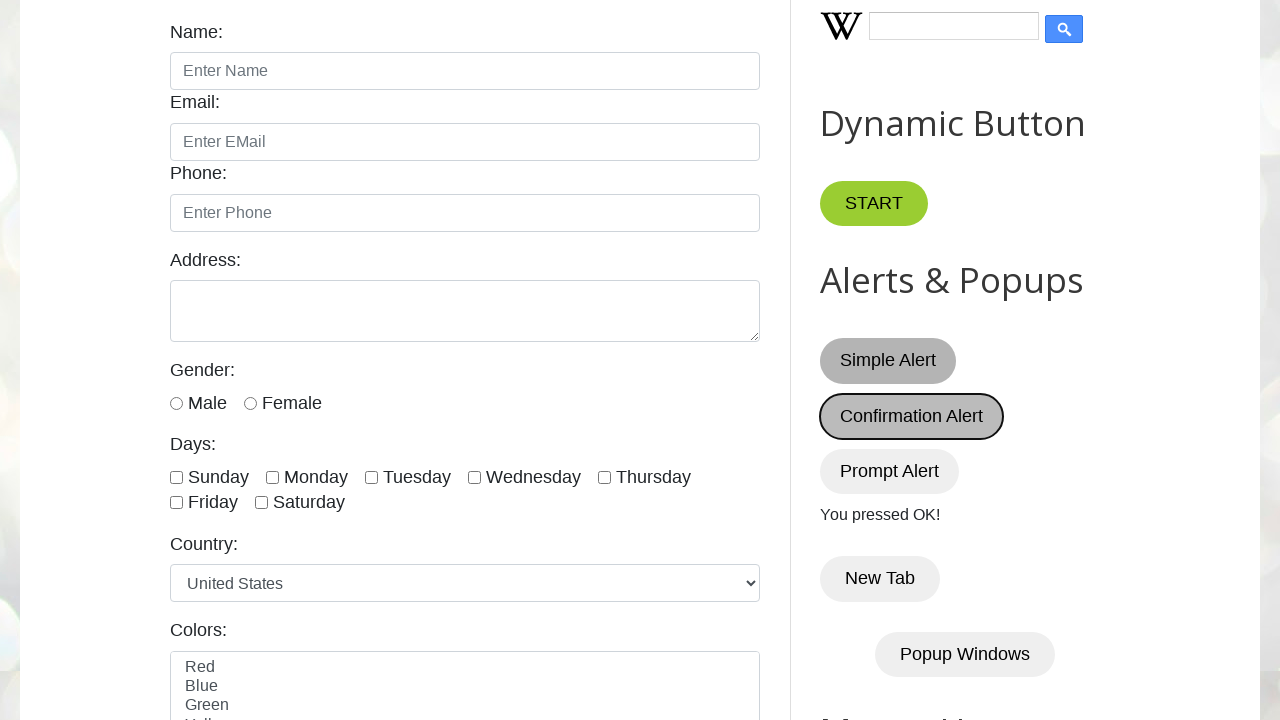

Set up dialog handler to dismiss confirmation alert
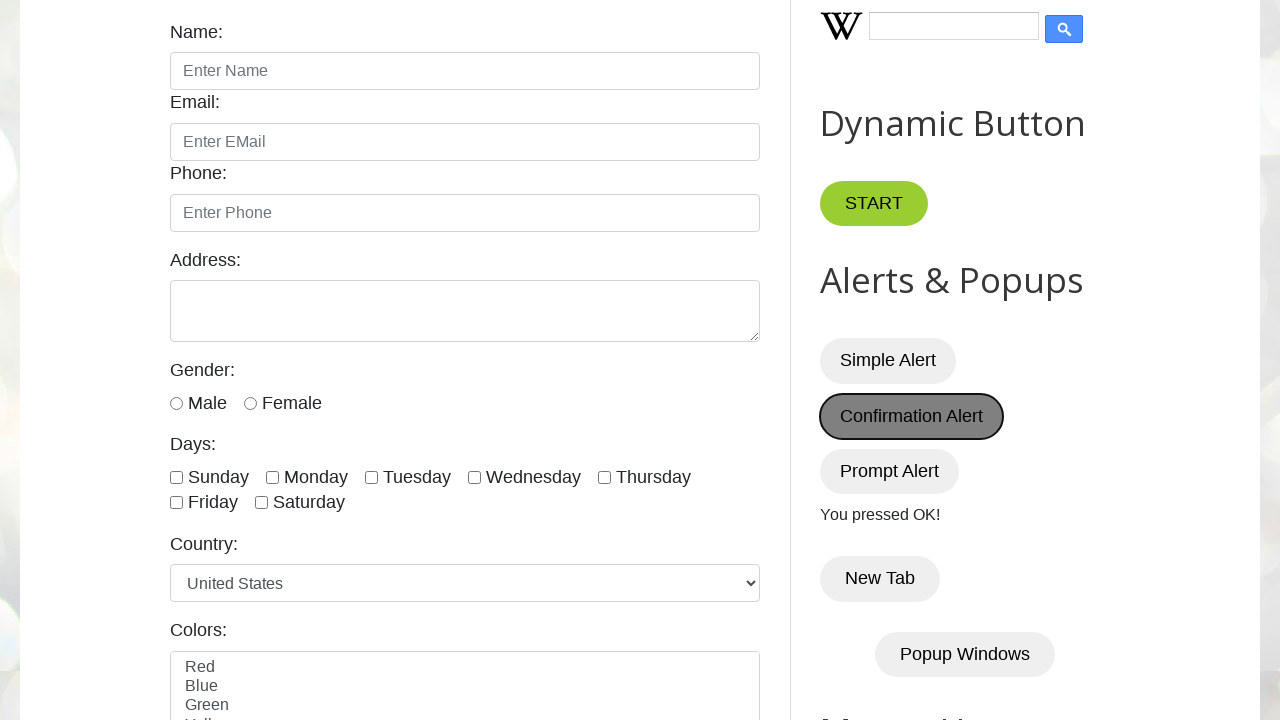

Set up dialog handler to accept prompt alert with text 'Annn Perera'
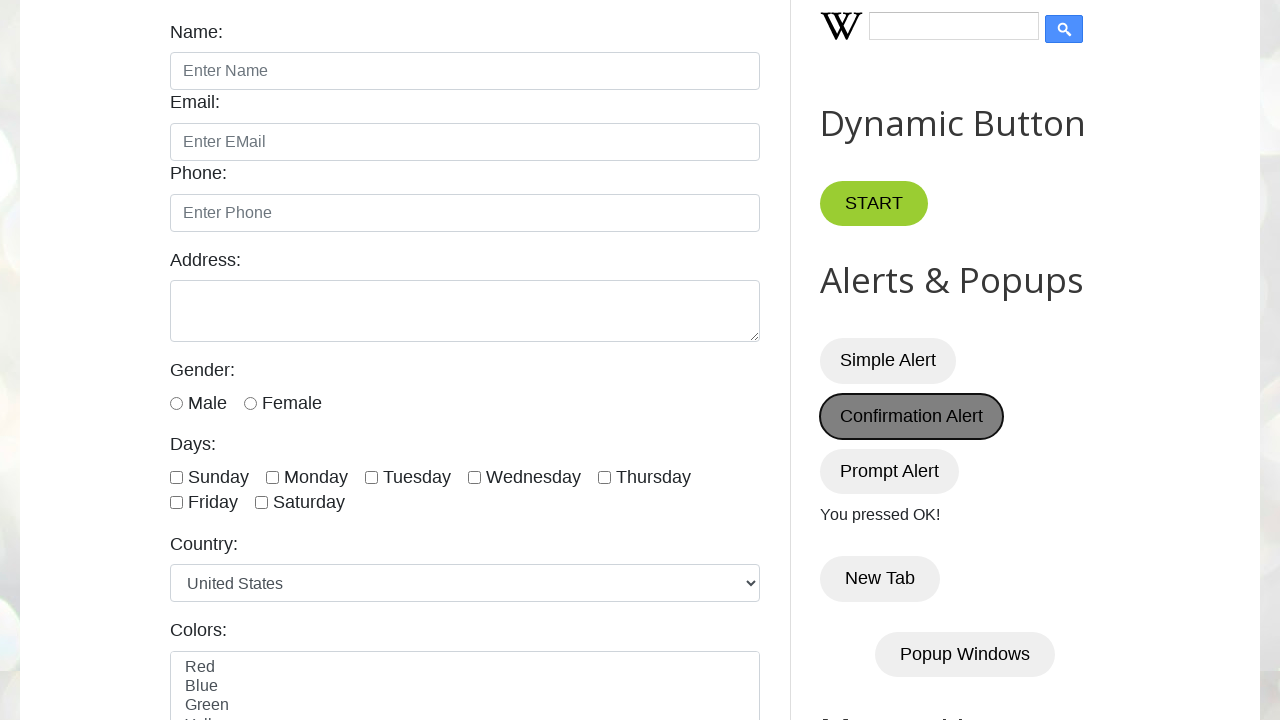

Clicked prompt button to trigger prompt alert at (890, 471) on button#promptBtn
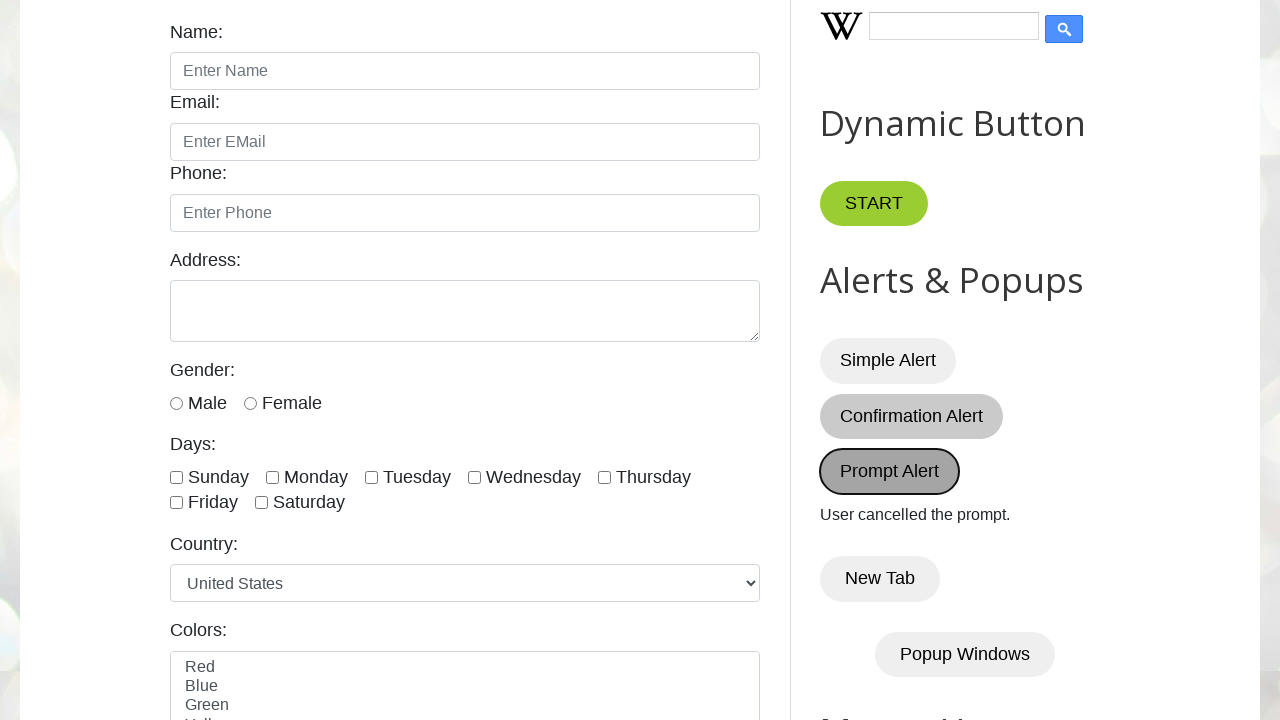

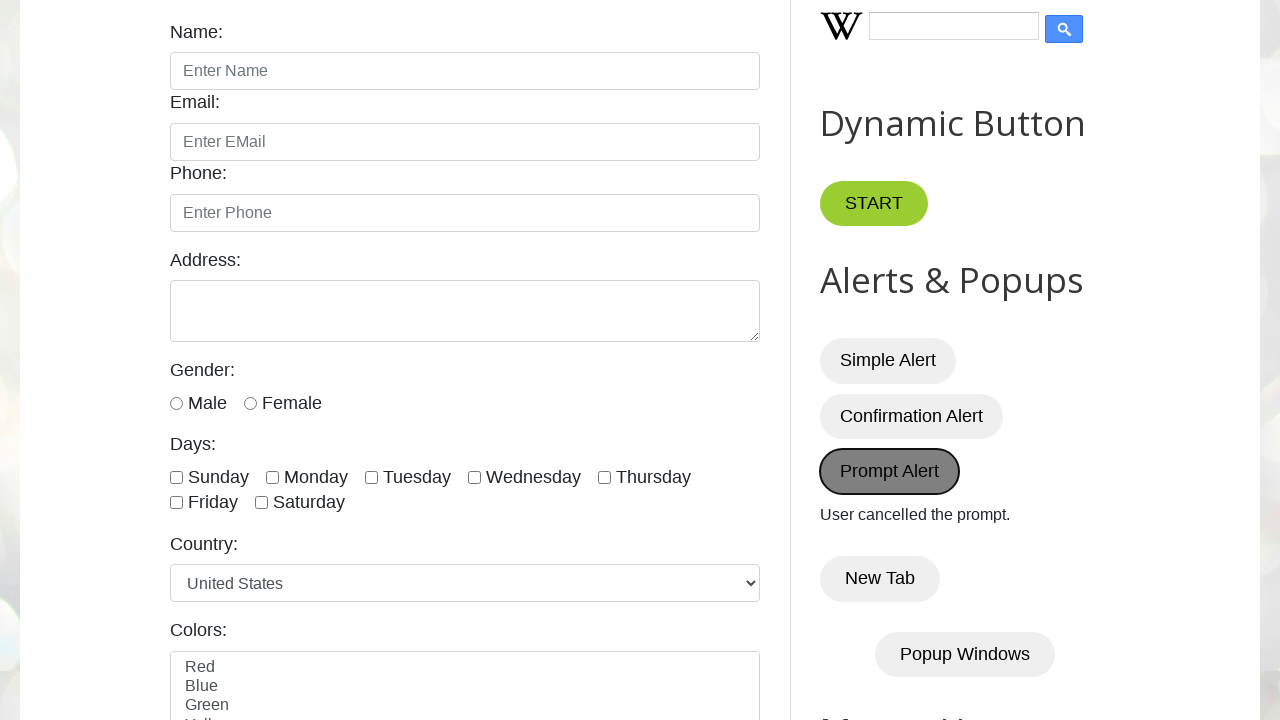